Tests JavaScript confirm dialog by clicking the confirm button and accepting the alert

Starting URL: http://the-internet.herokuapp.com/javascript_alerts

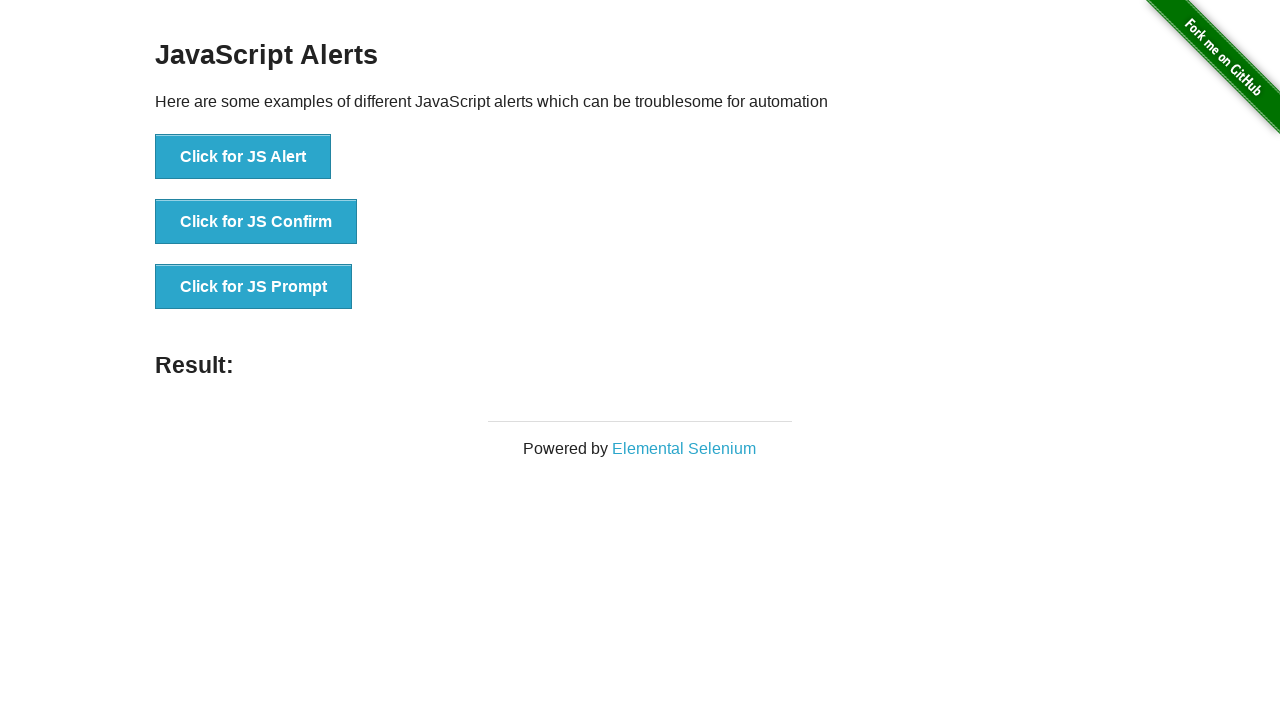

Clicked the second button to trigger confirm dialog at (256, 222) on .example li:nth-child(2) button
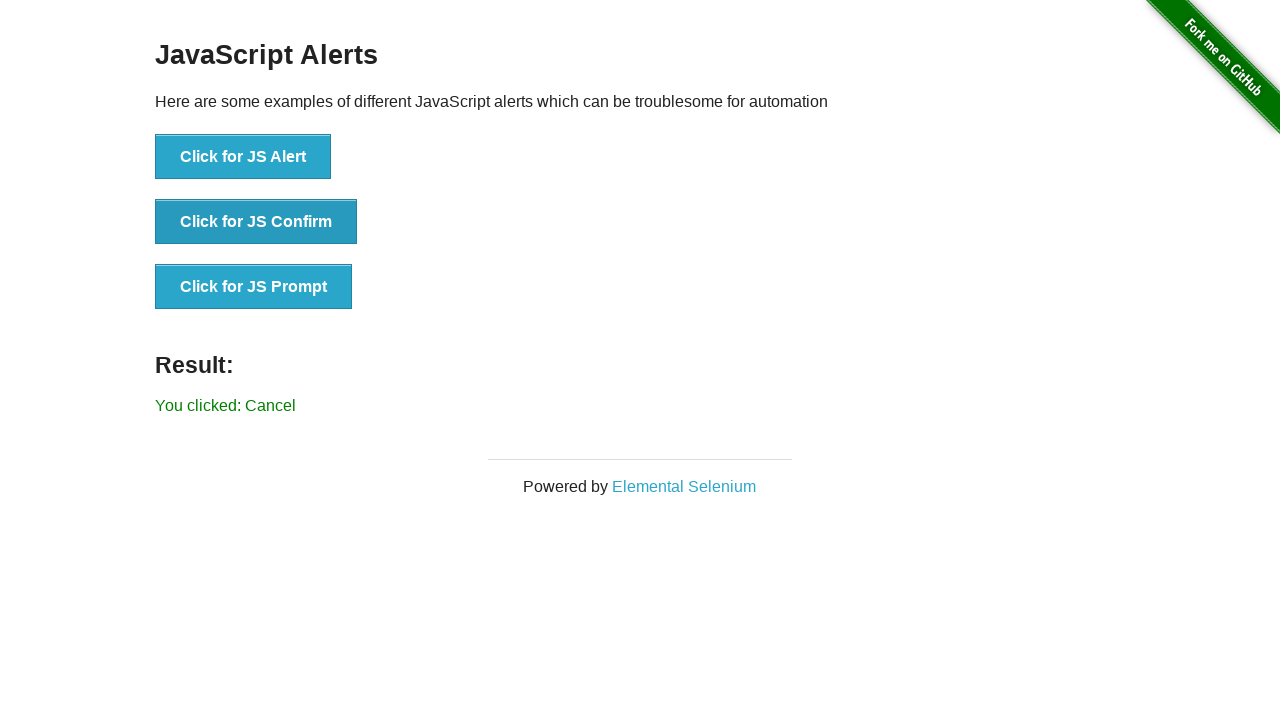

Set up dialog handler to accept confirm dialog
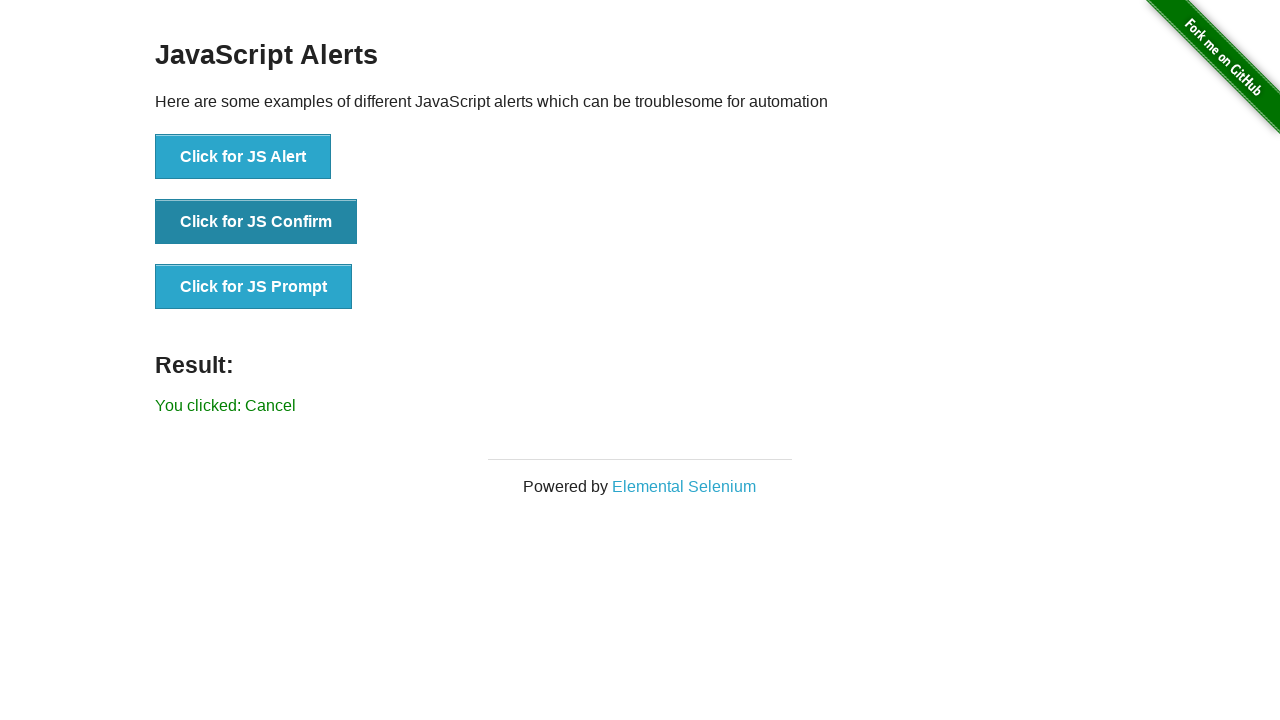

Clicked the second button to trigger confirm dialog again at (256, 222) on .example li:nth-child(2) button
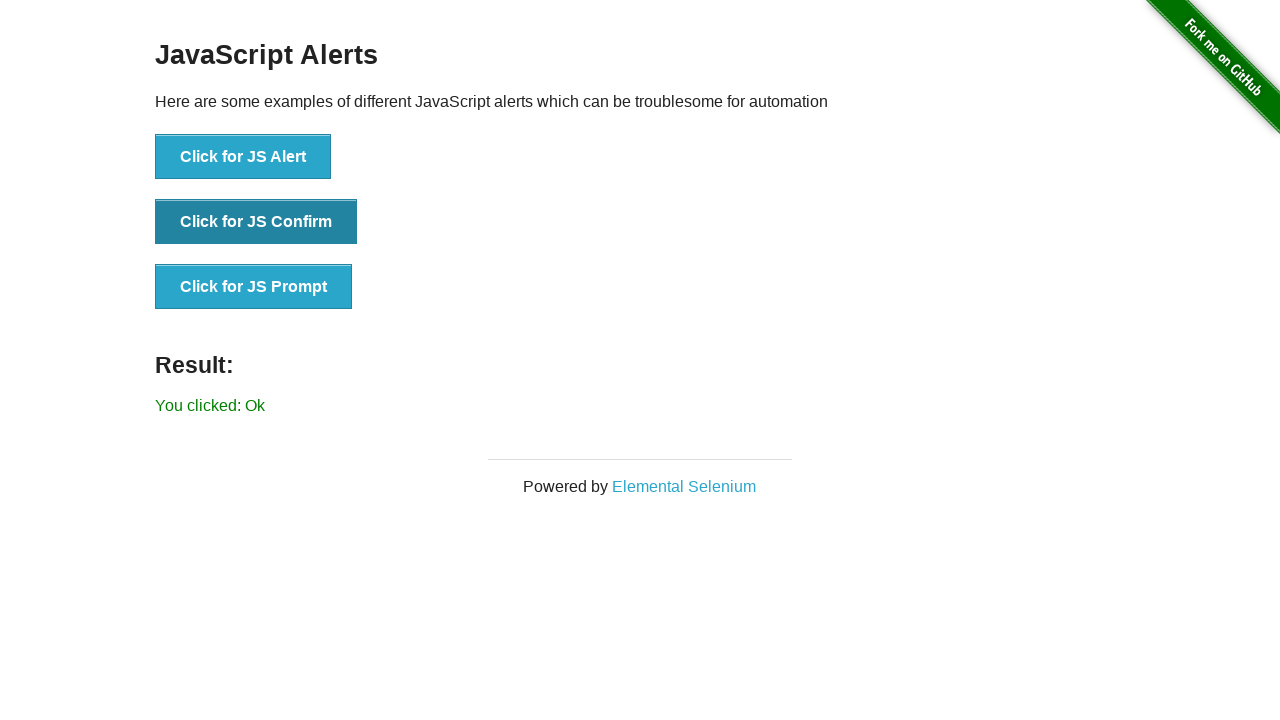

Verified result text shows 'You clicked: Ok' confirming the alert was accepted
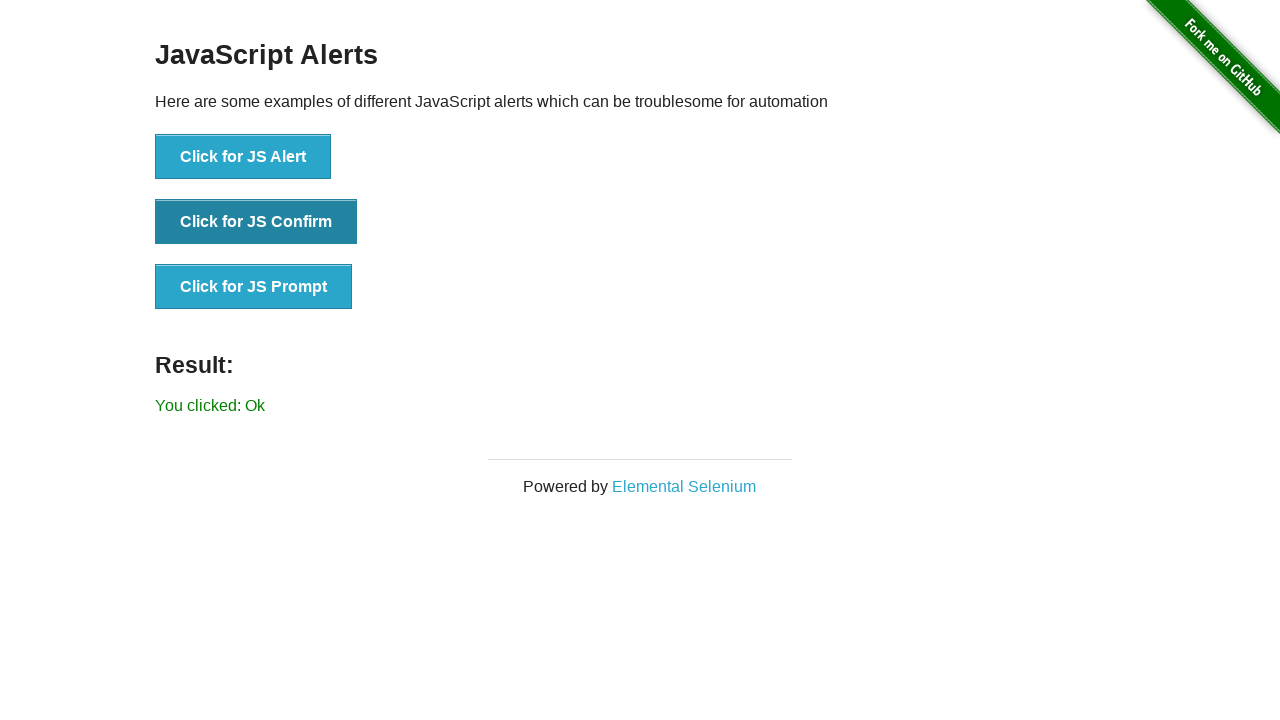

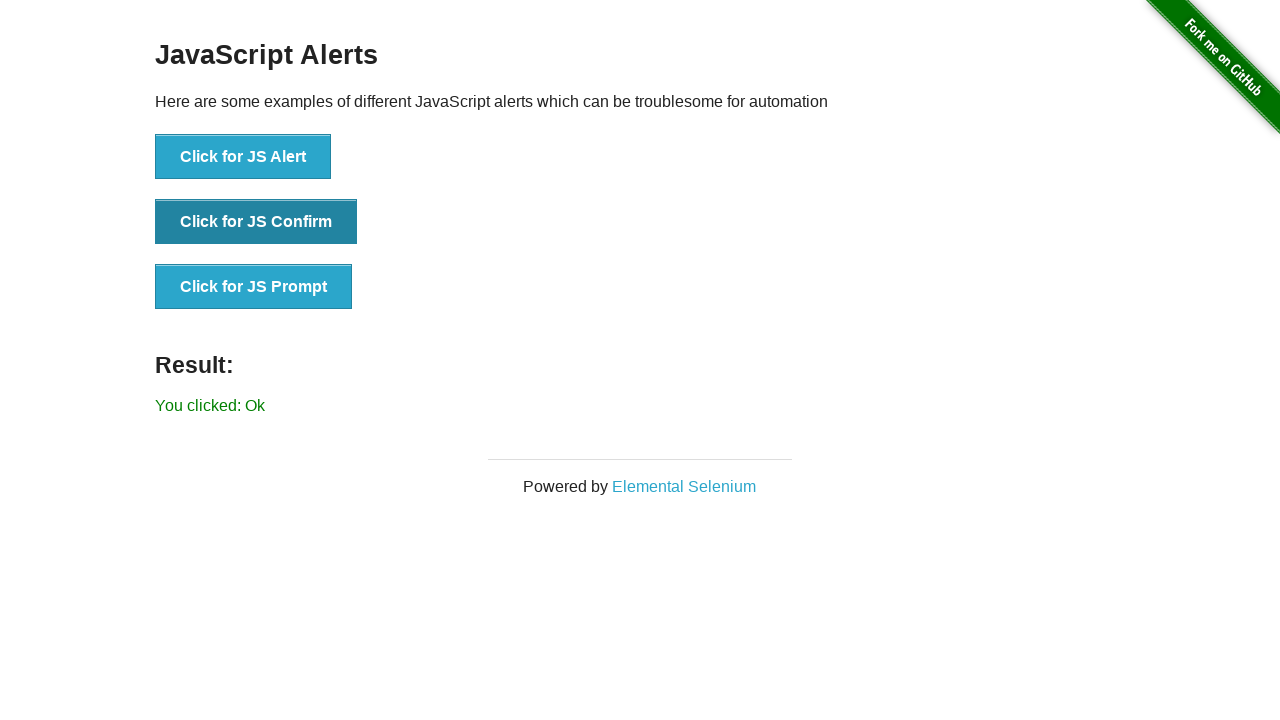